Tests adding an element to the page by clicking the Add Element button

Starting URL: https://the-internet.herokuapp.com/add_remove_elements/

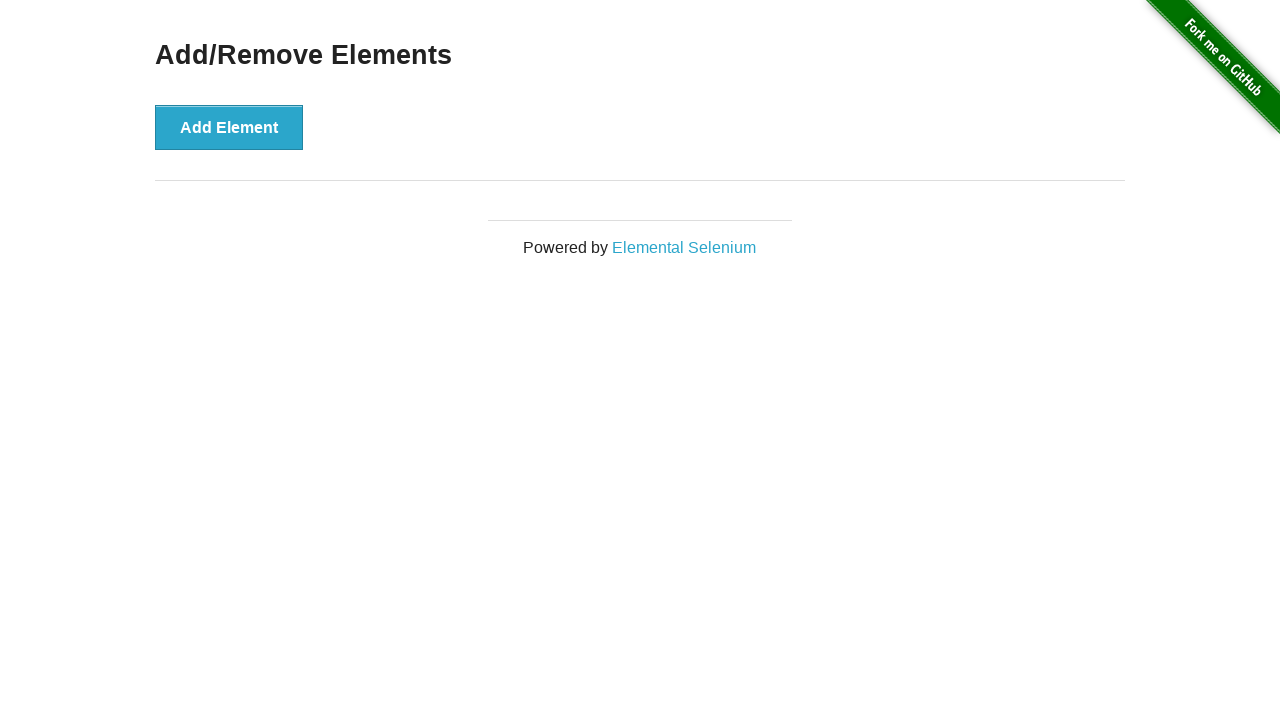

Clicked the Add Element button at (229, 127) on xpath=//button[text()='Add Element']
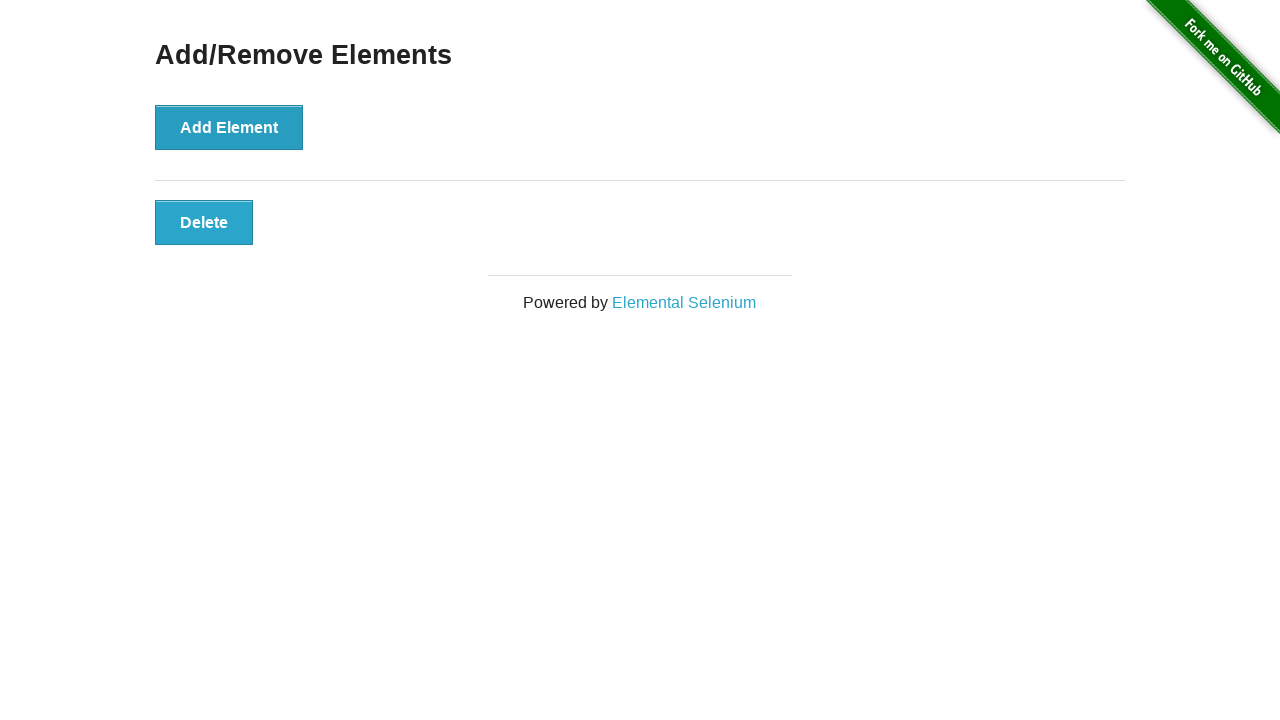

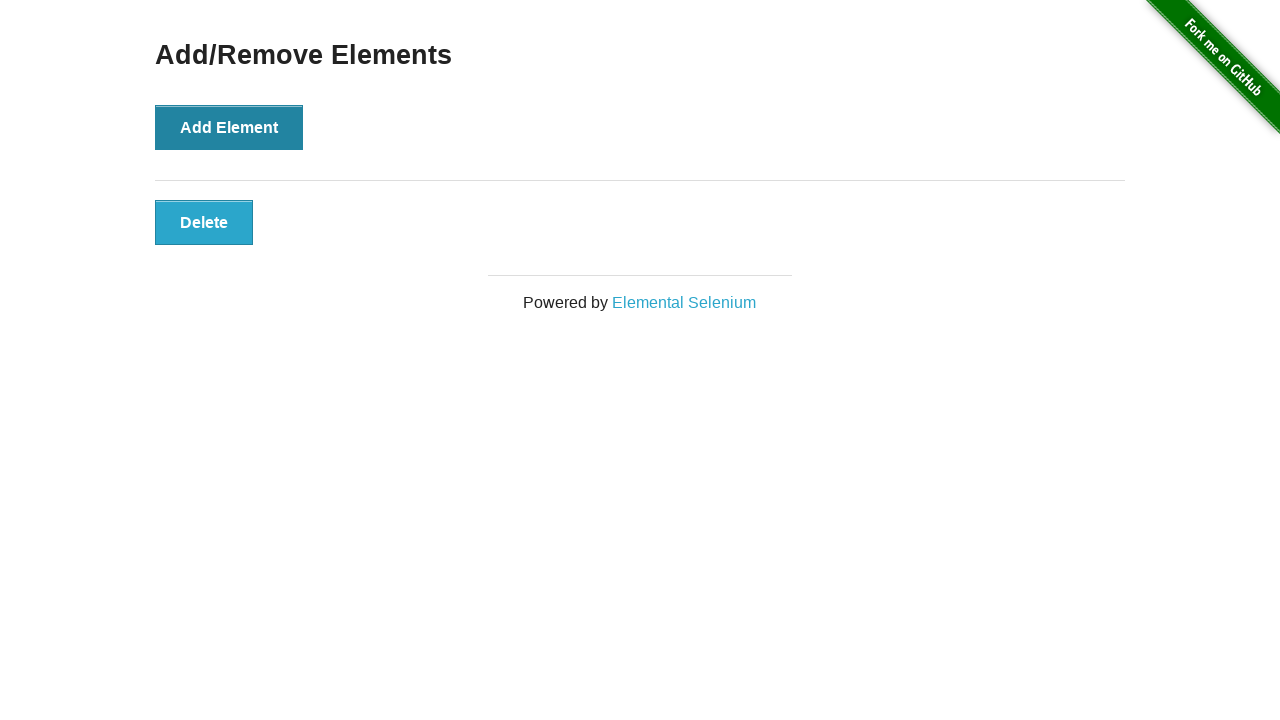